Tests that new todo items are appended to the bottom of the list by adding 3 items and verifying the count and order

Starting URL: https://demo.playwright.dev/todomvc

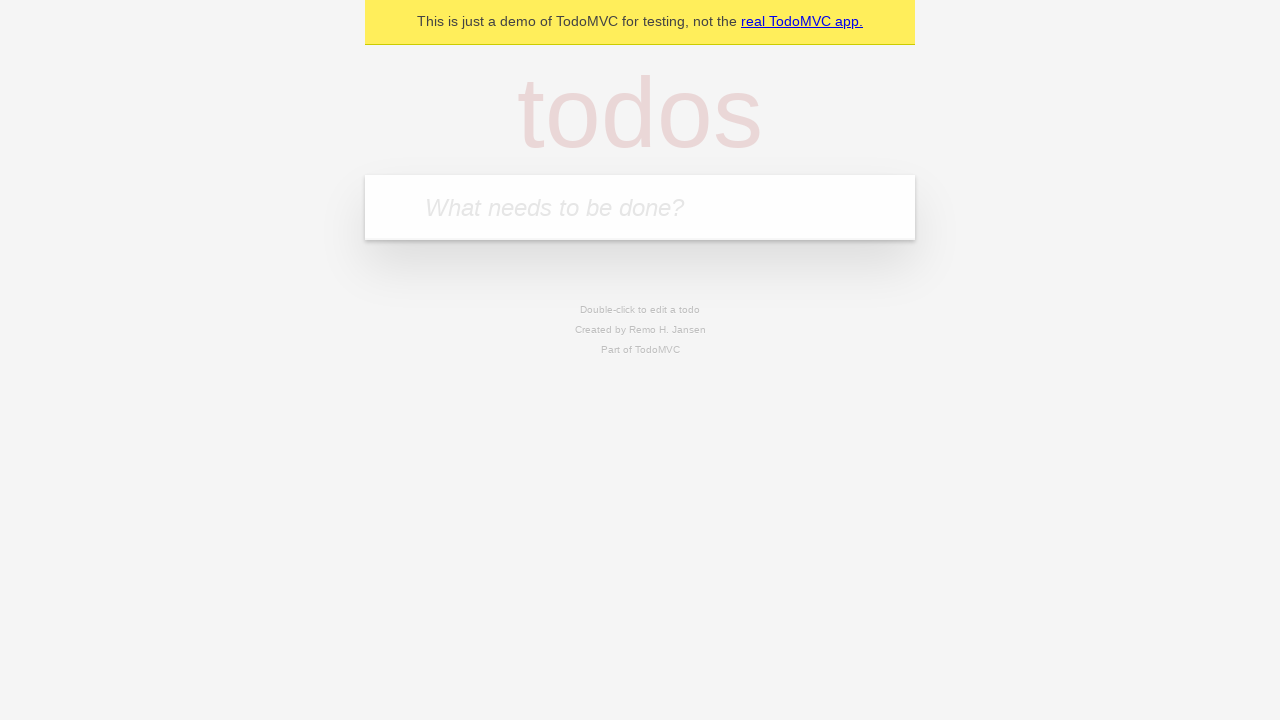

Filled new todo input with 'buy some cheese' on .new-todo
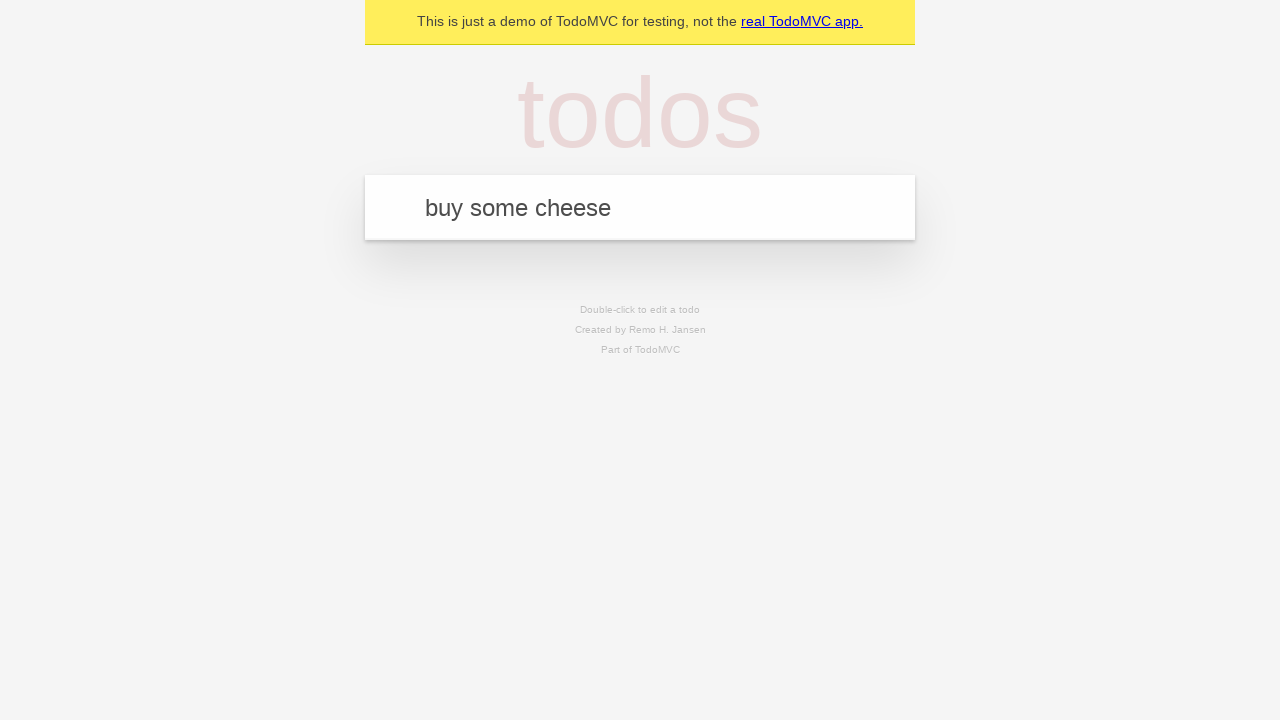

Pressed Enter to add first todo item on .new-todo
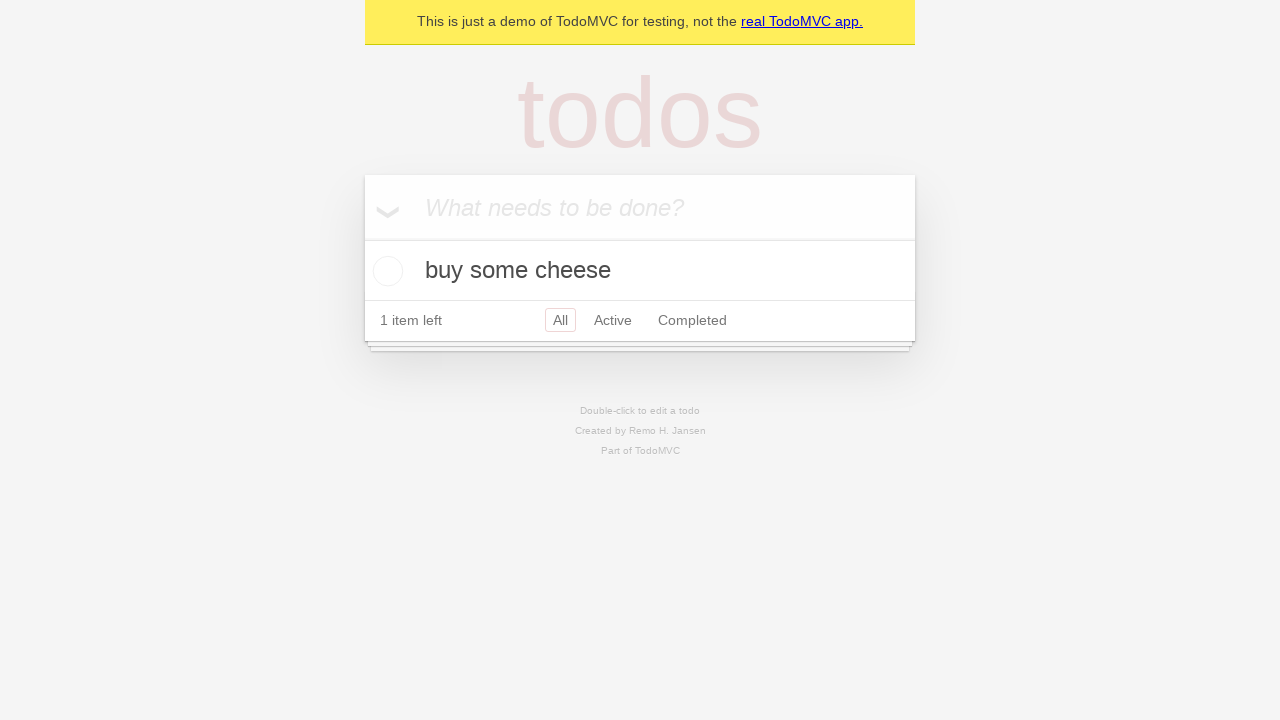

Filled new todo input with 'feed the cat' on .new-todo
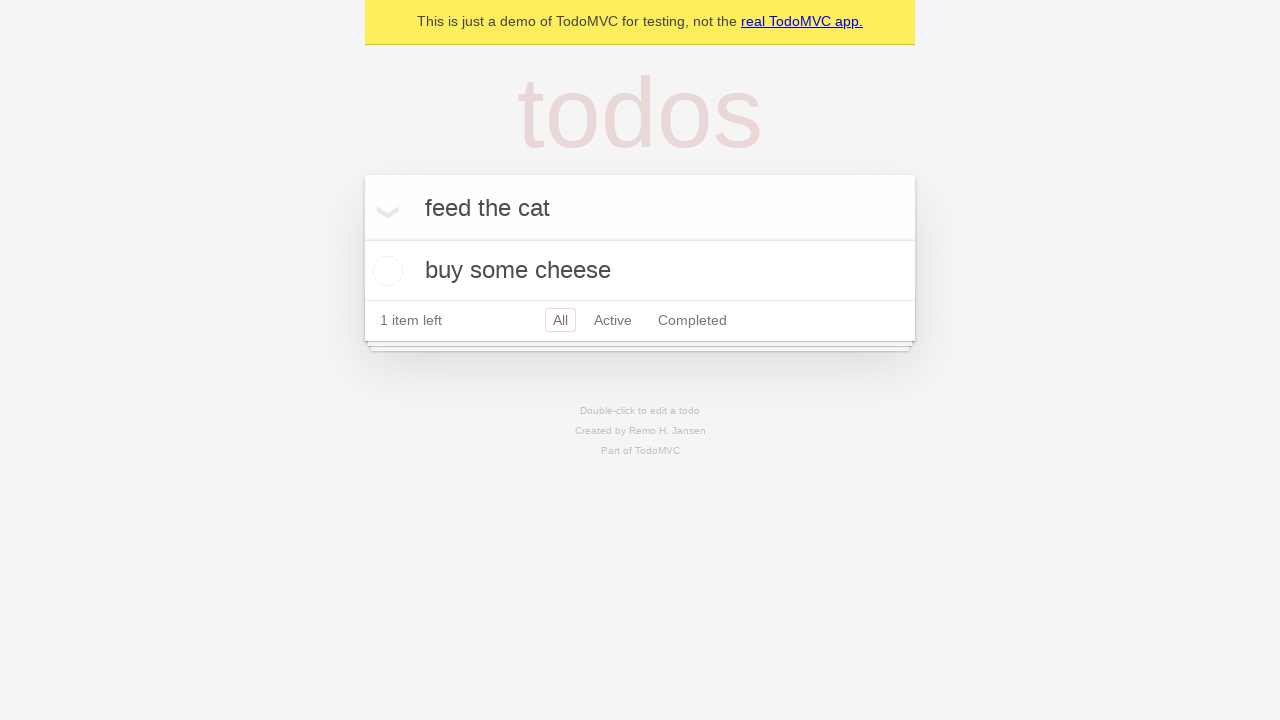

Pressed Enter to add second todo item on .new-todo
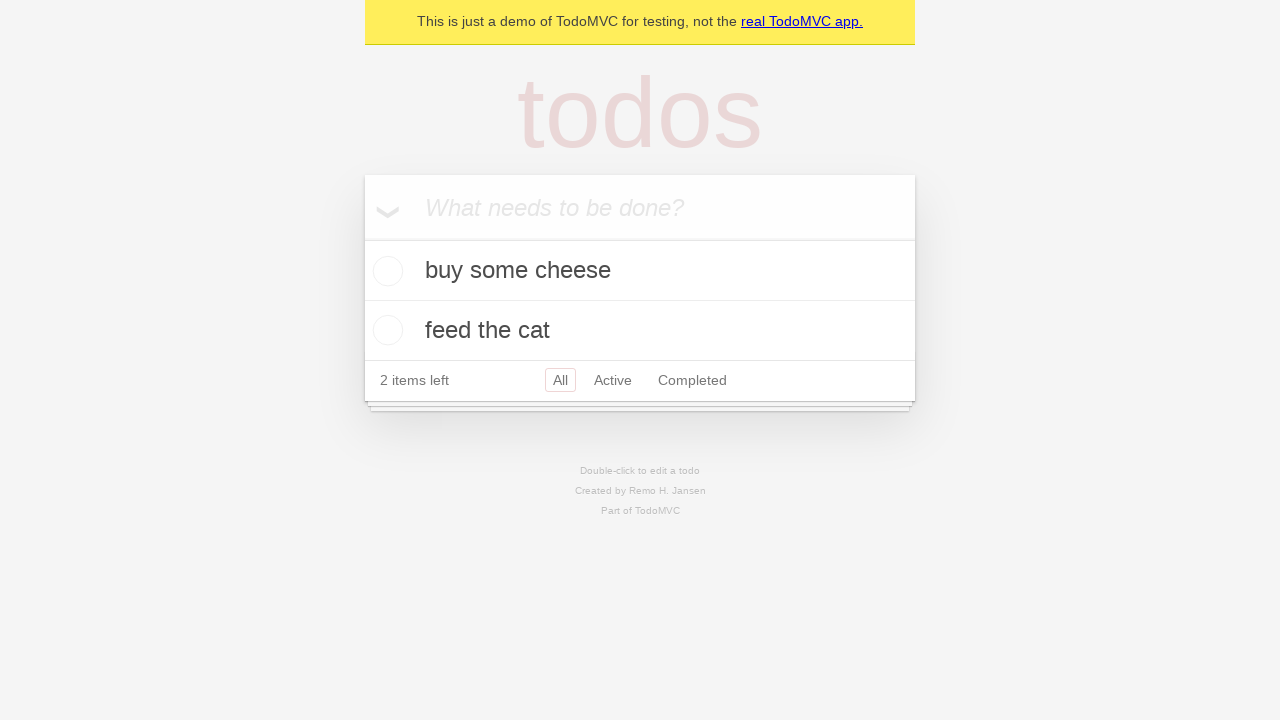

Filled new todo input with 'book a doctors appointment' on .new-todo
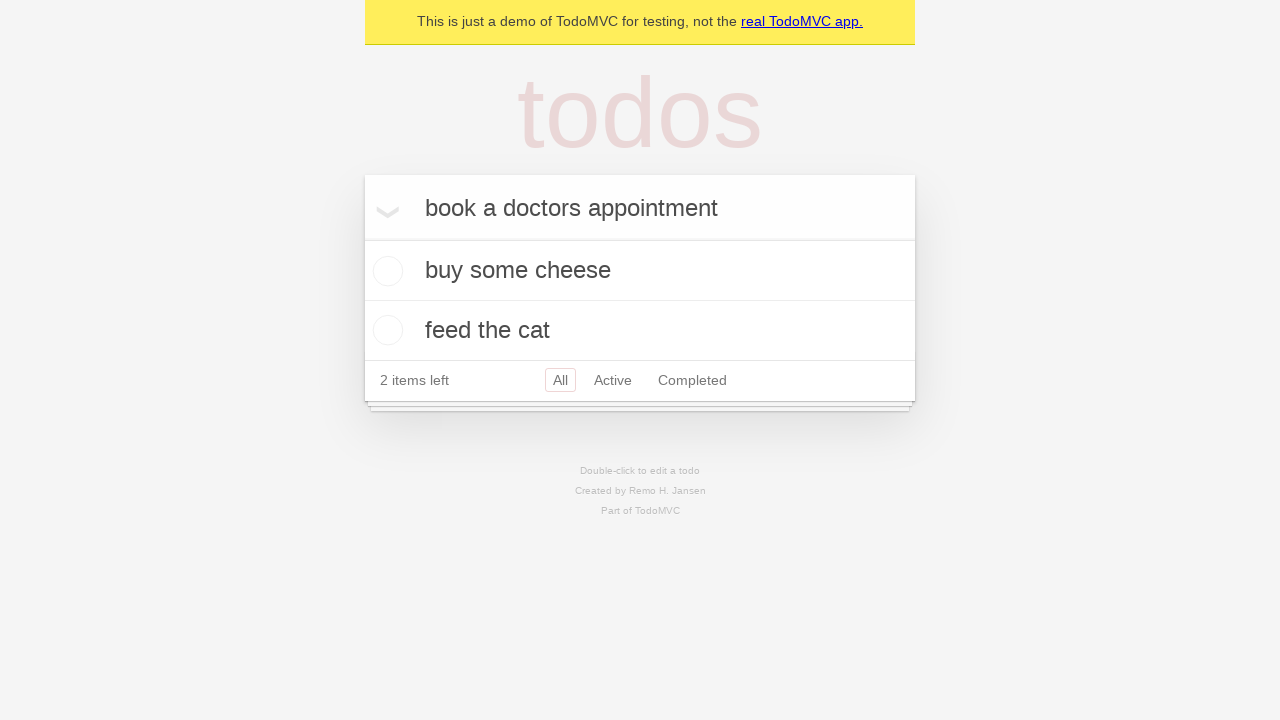

Pressed Enter to add third todo item on .new-todo
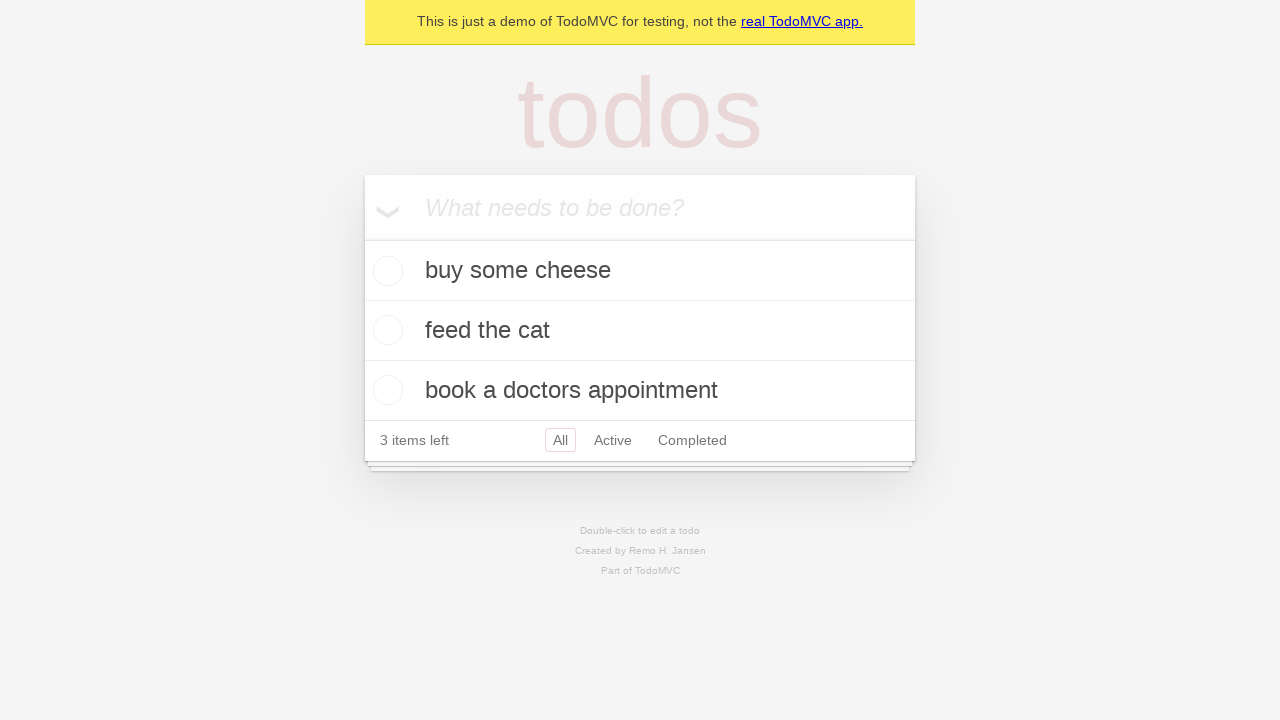

Todo count selector loaded
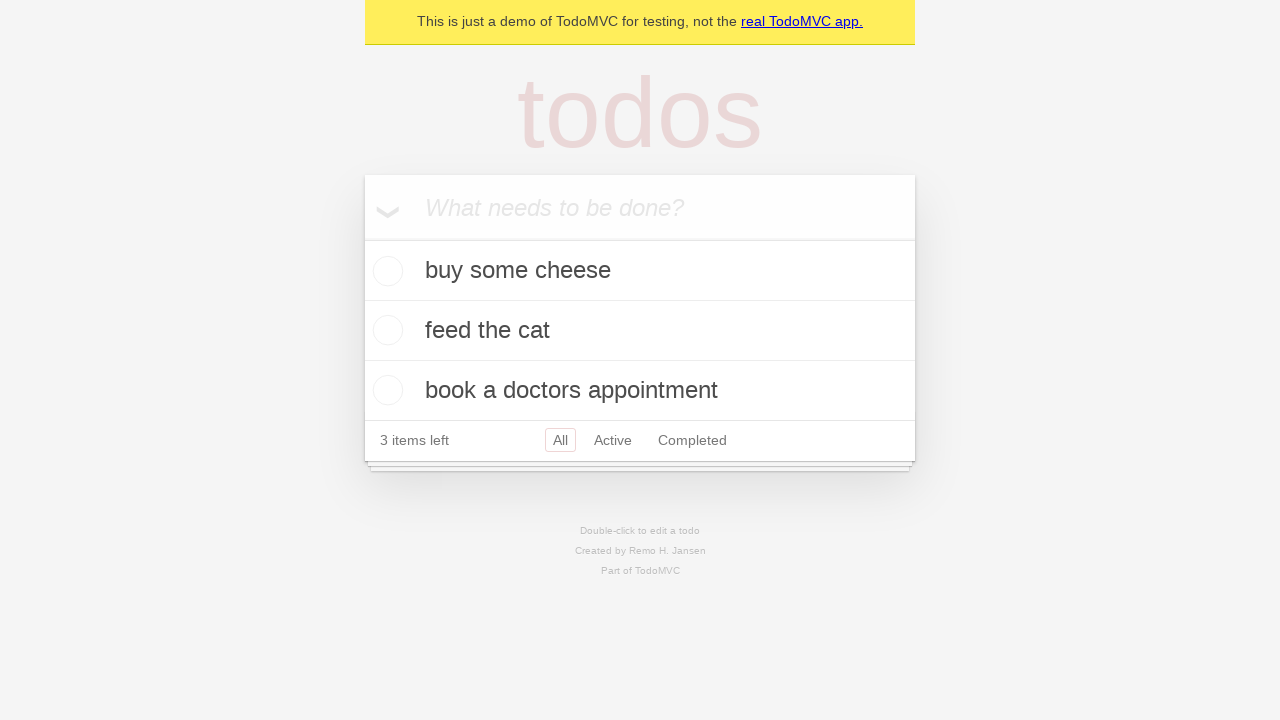

Verified all 3 todo items are visible in the list
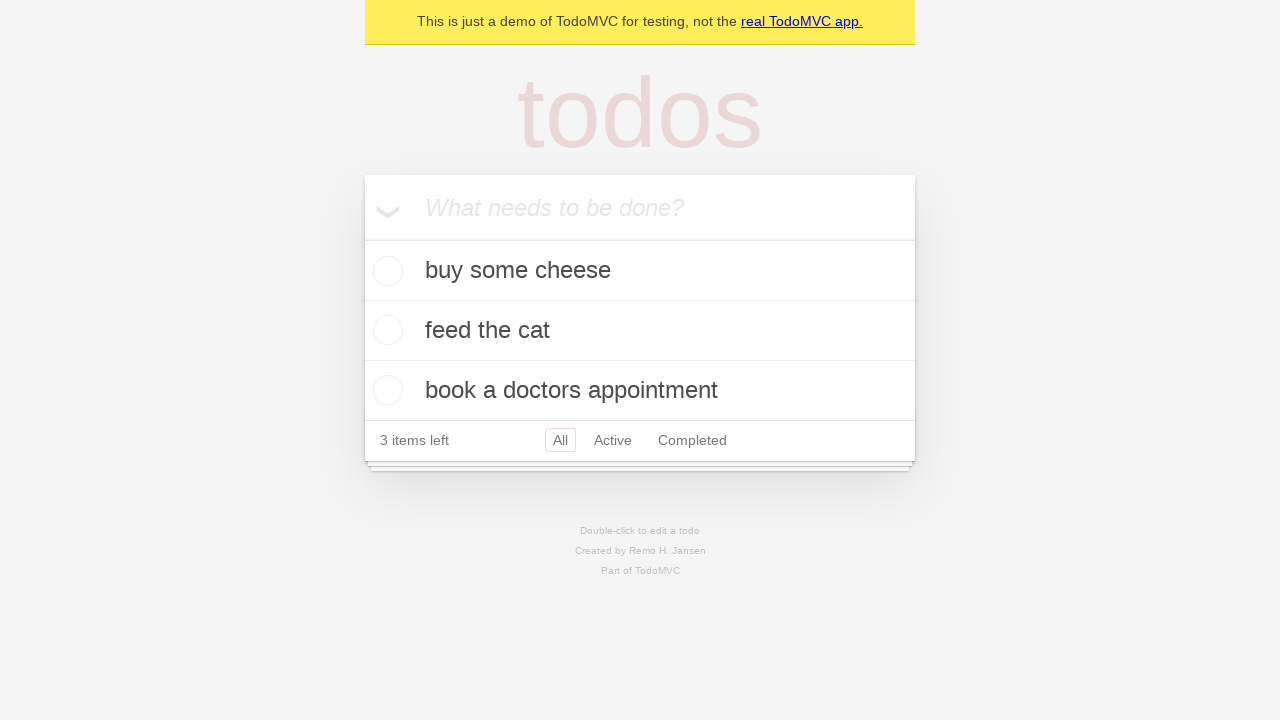

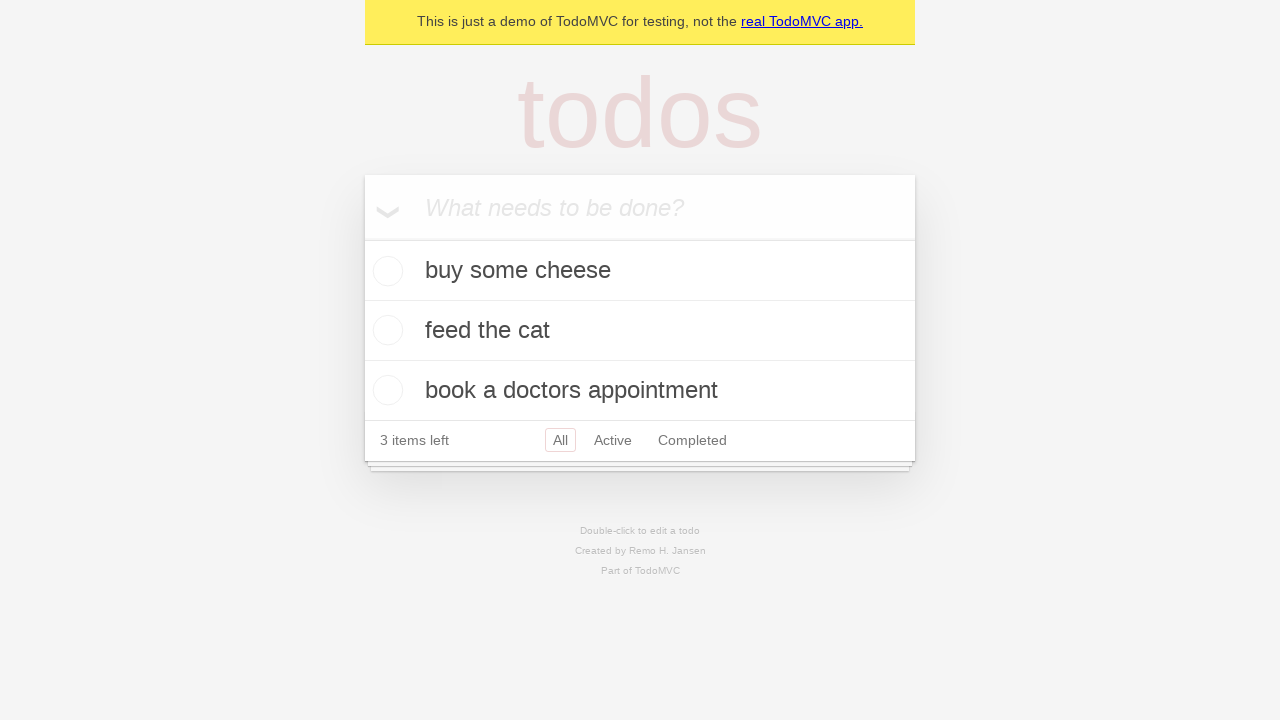